Navigates to an LMS website, clicks on the My Account link, and verifies the page title

Starting URL: https://alchemy.hguy.co/lms

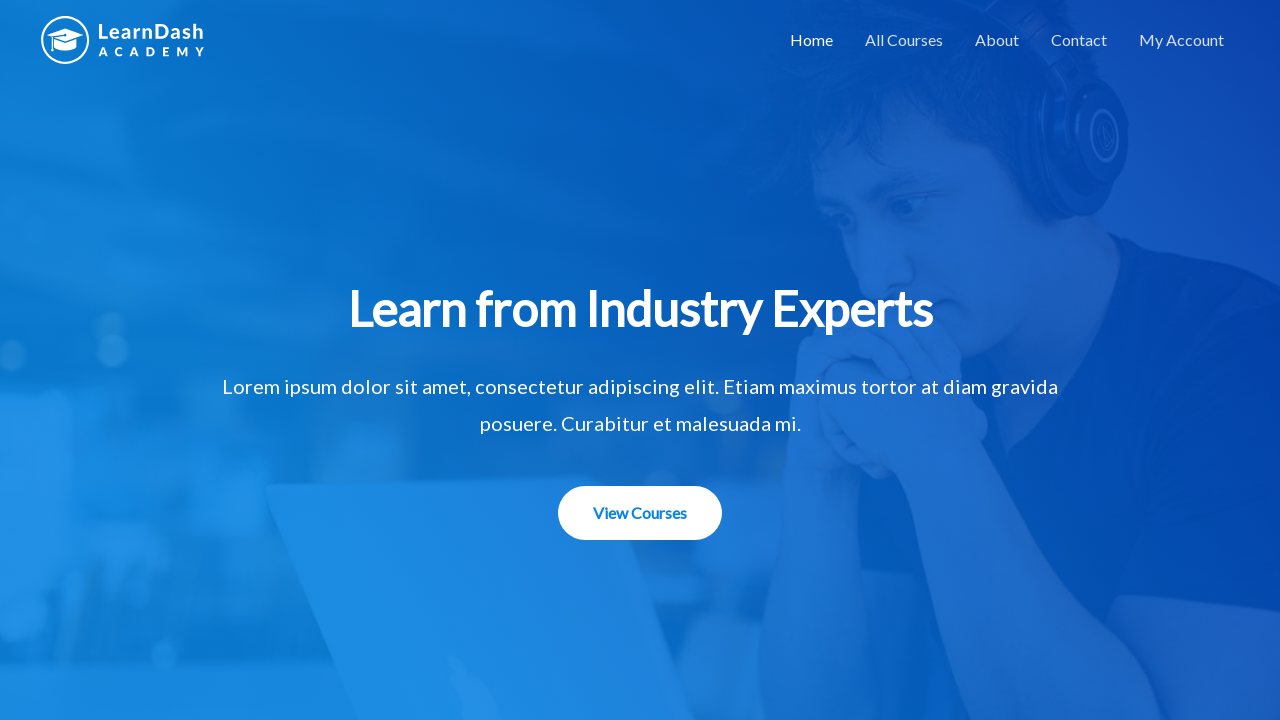

Clicked on My Account link at (1182, 40) on text=My Account
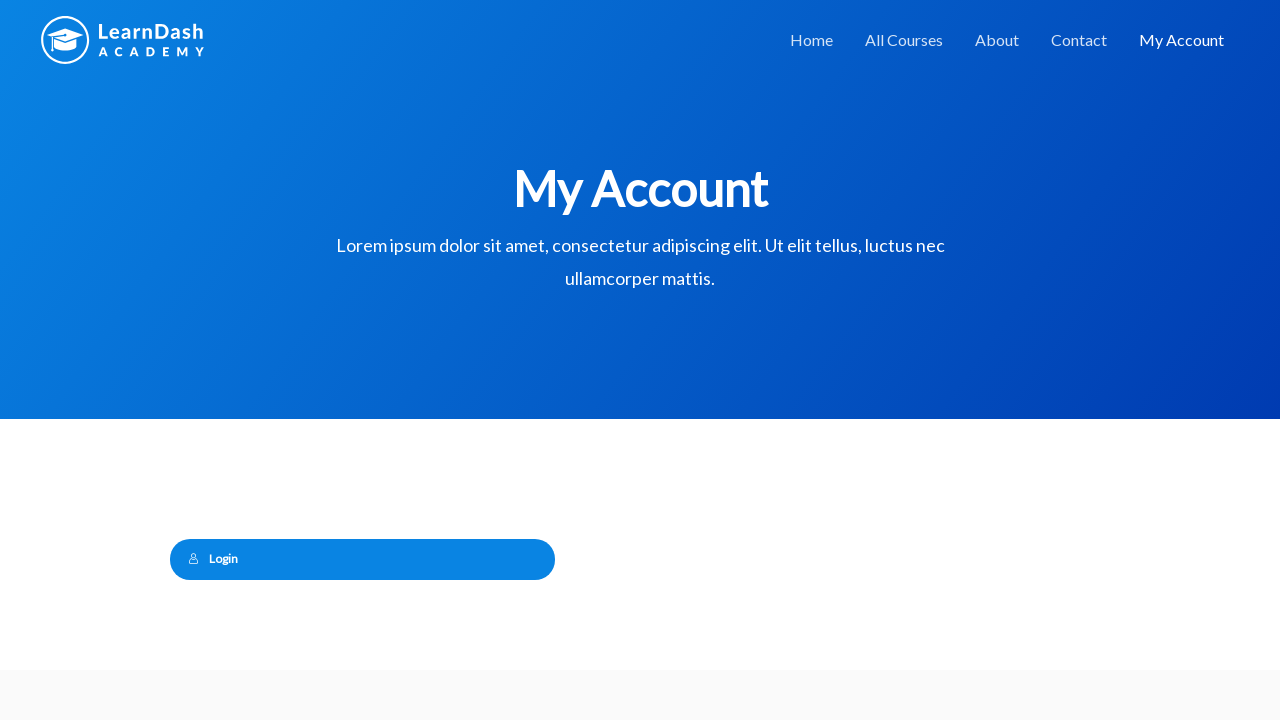

Page loaded and DOM content ready
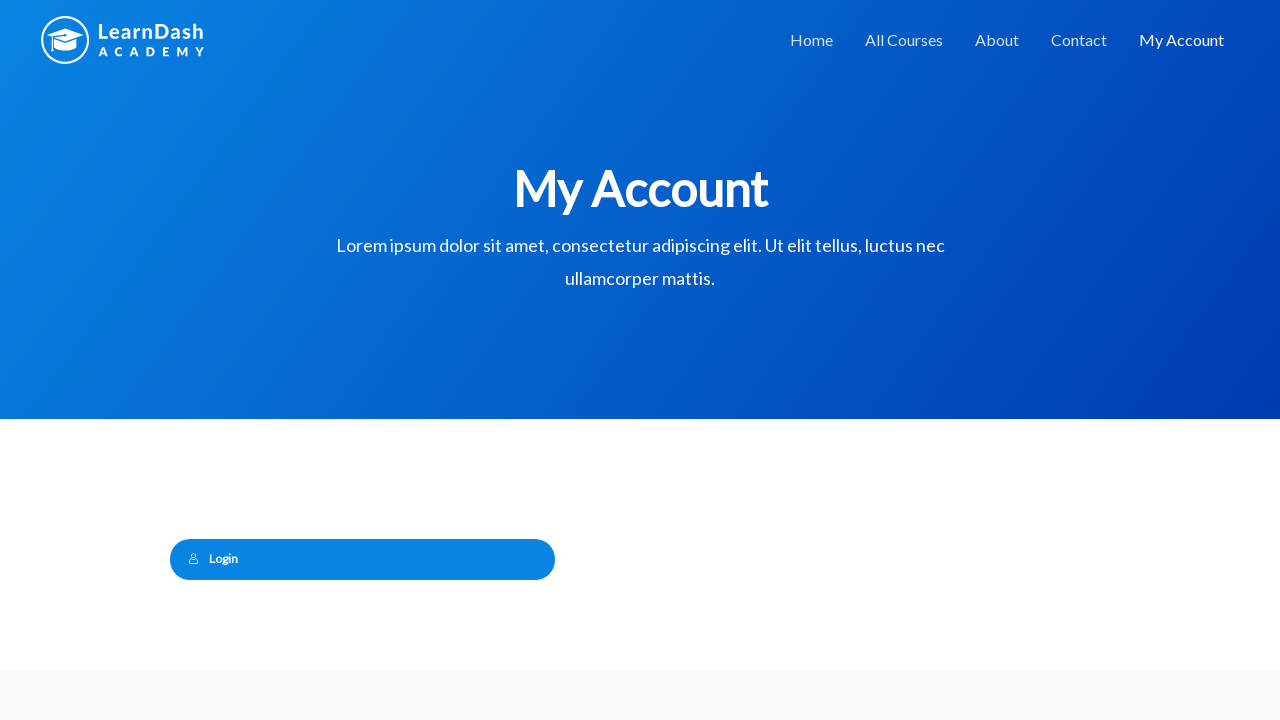

Verified page title is 'My Account – Alchemy LMS'
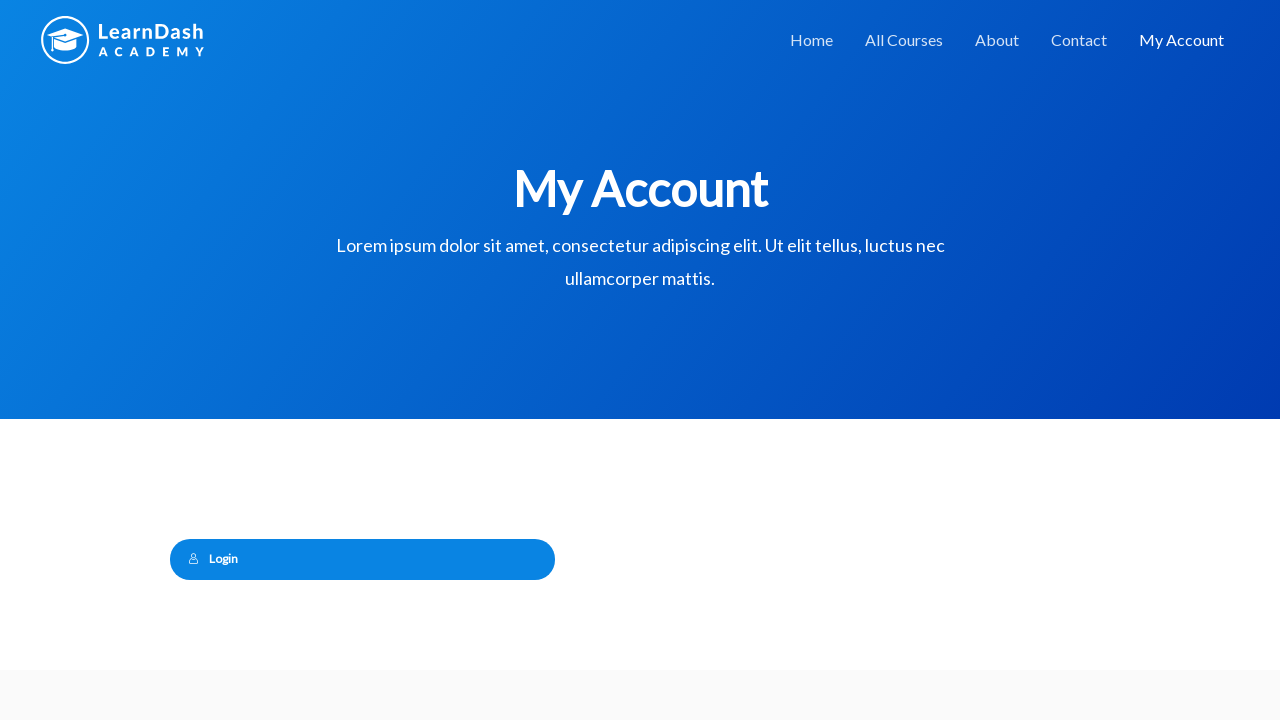

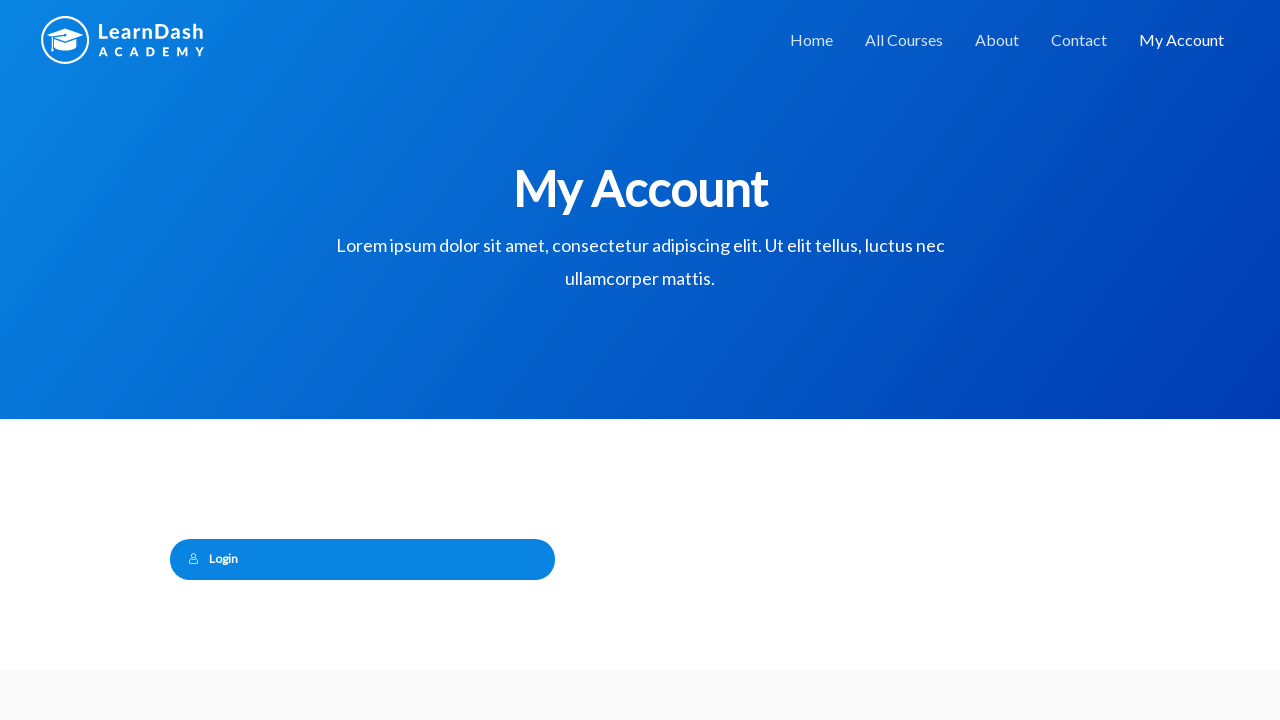